Tests dynamic controls page using explicit waits - clicks Remove button, waits for and verifies "It's gone!" message, then clicks Add button and verifies "It's back!" message appears.

Starting URL: https://the-internet.herokuapp.com/dynamic_controls

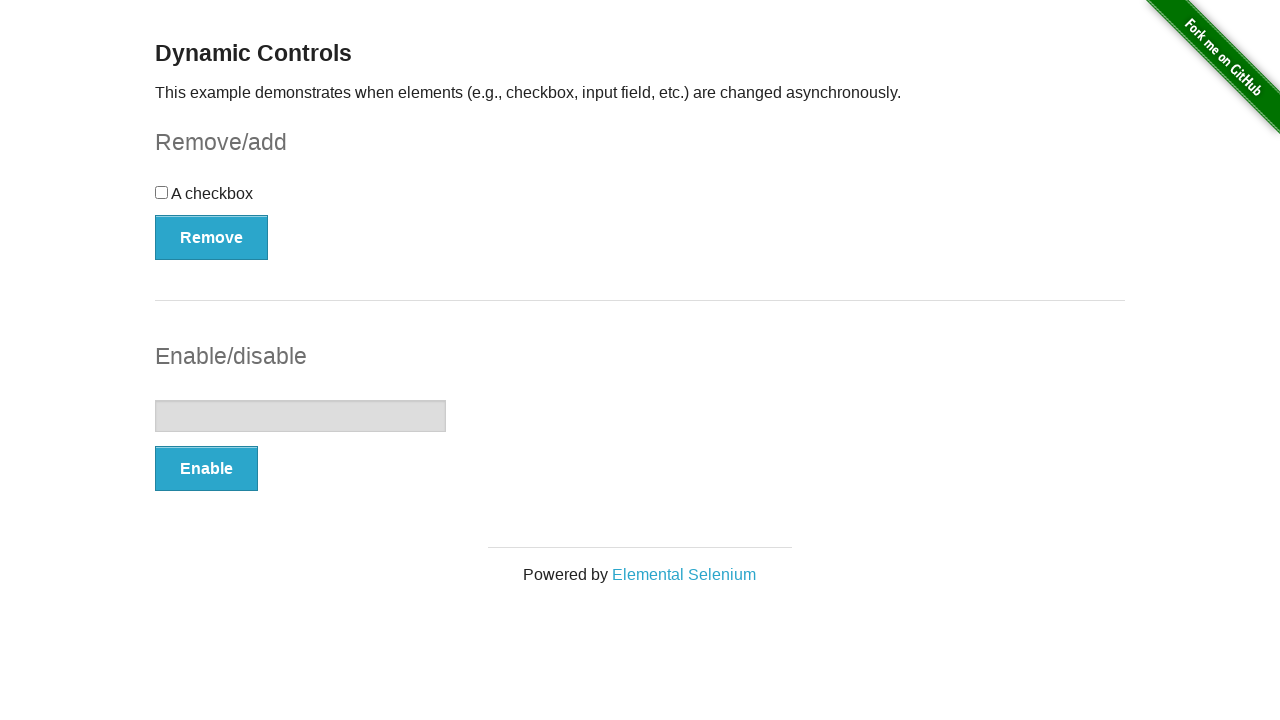

Clicked Remove button at (212, 237) on xpath=//*[text()='Remove']
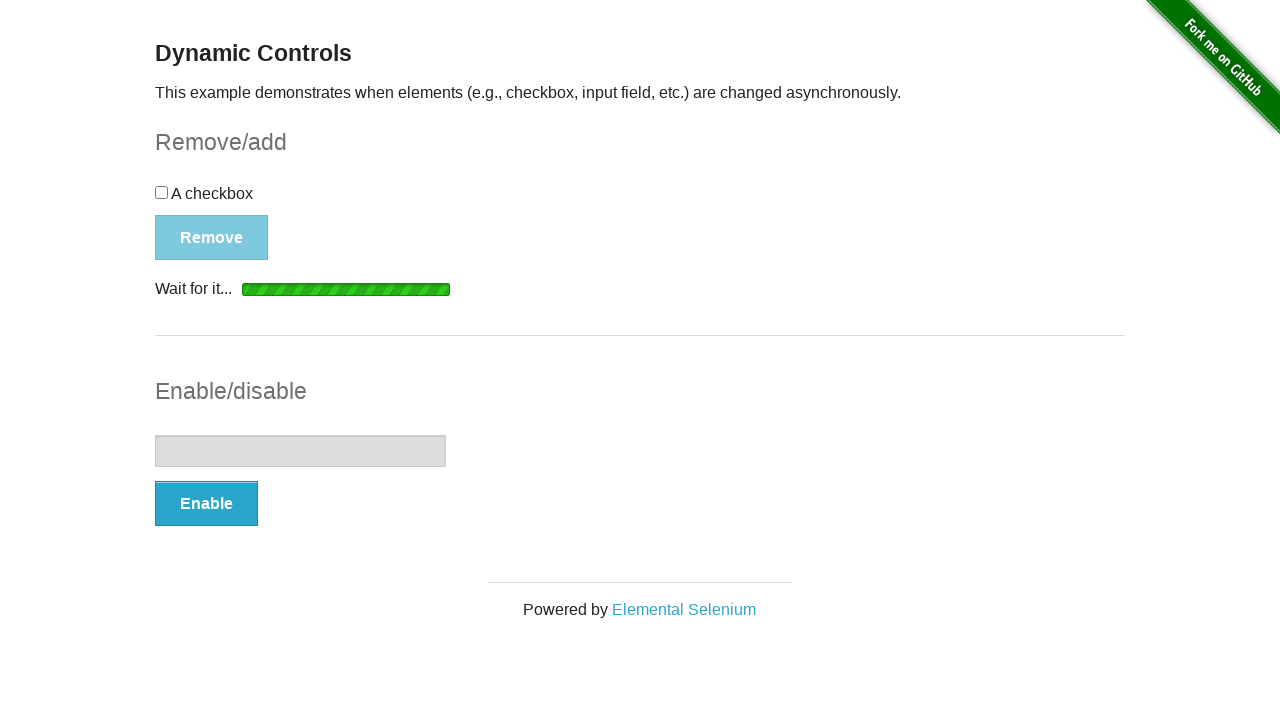

Waited for and located "It's gone!" message
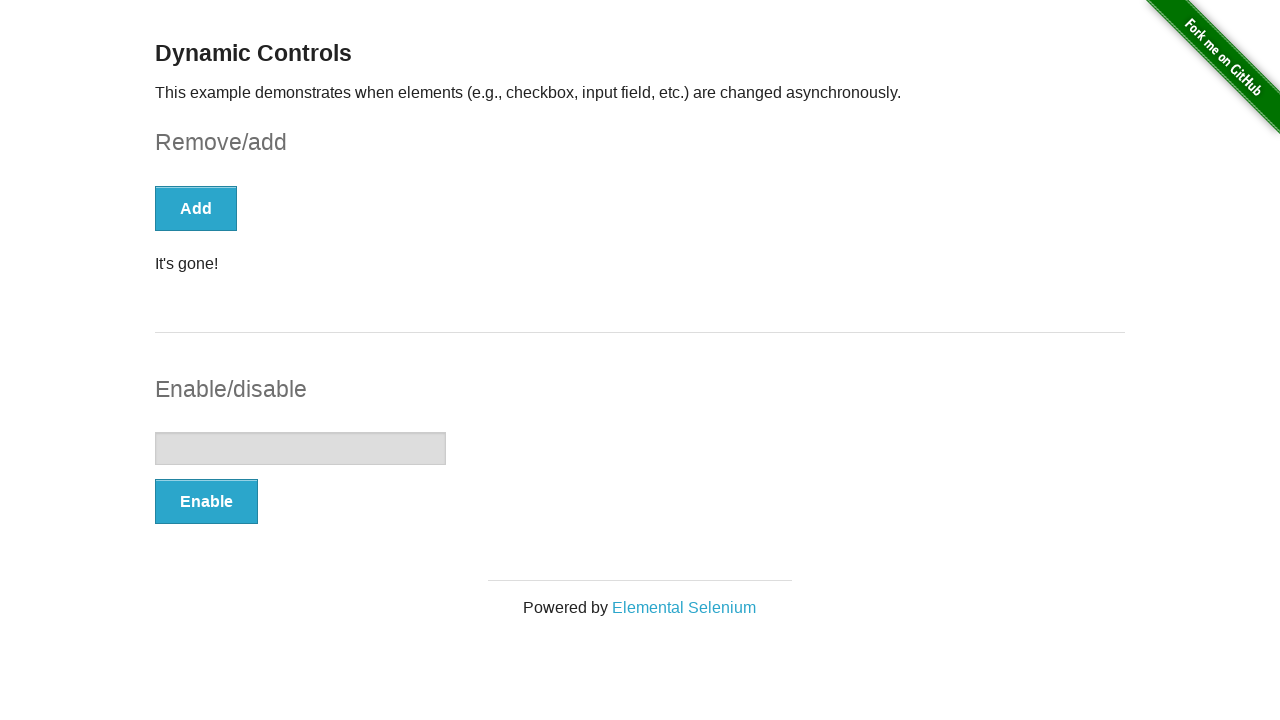

Verified "It's gone!" message is visible
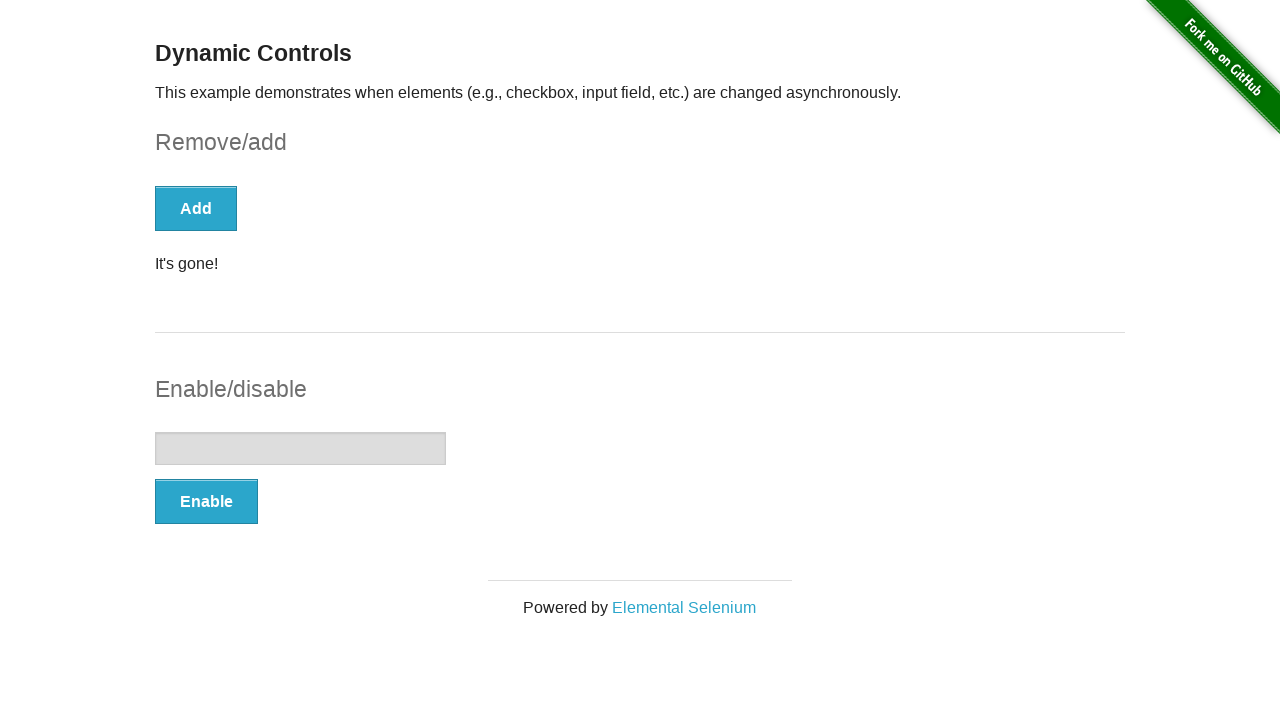

Clicked Add button at (196, 208) on xpath=//*[text()='Add']
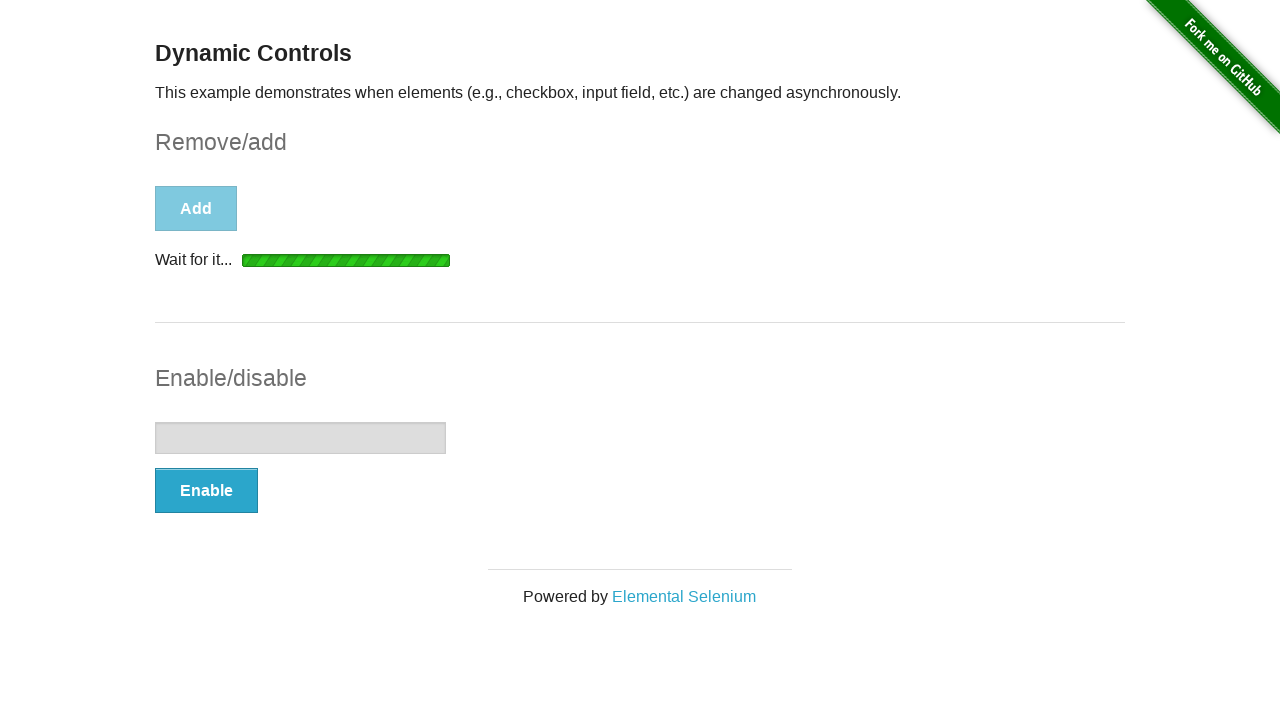

Waited for and located "It's back!" message
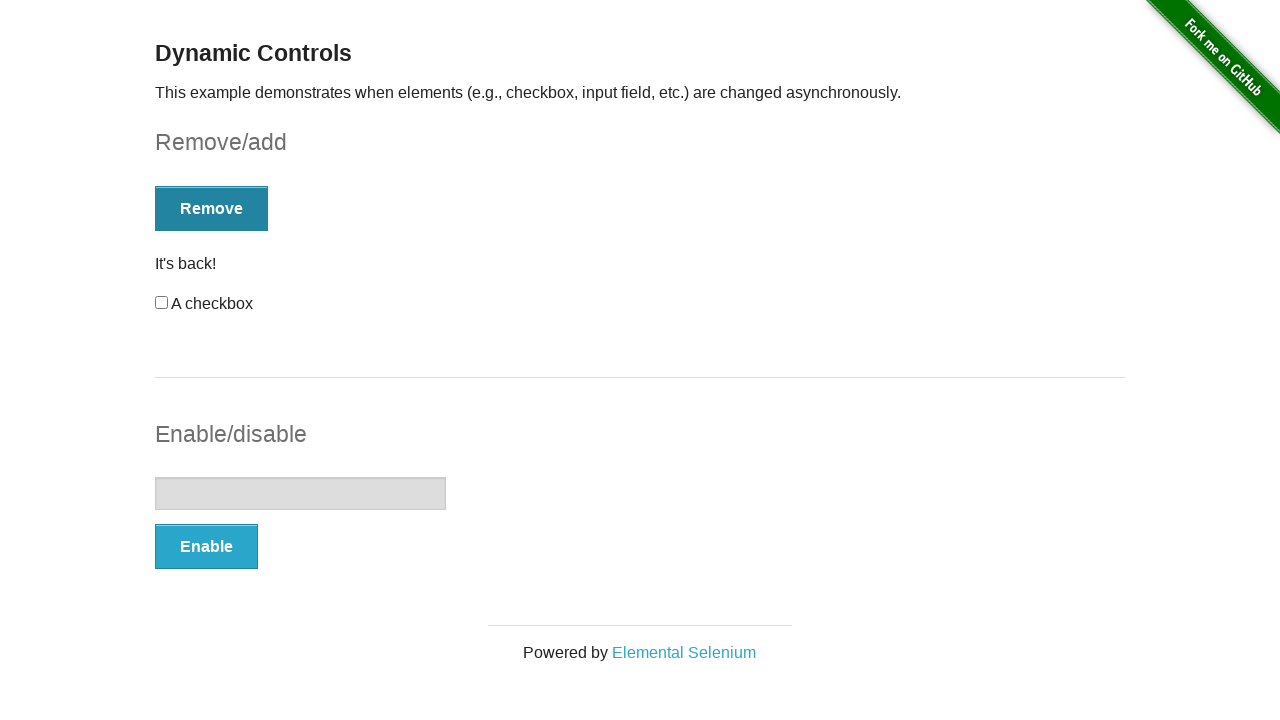

Verified "It's back!" message is visible
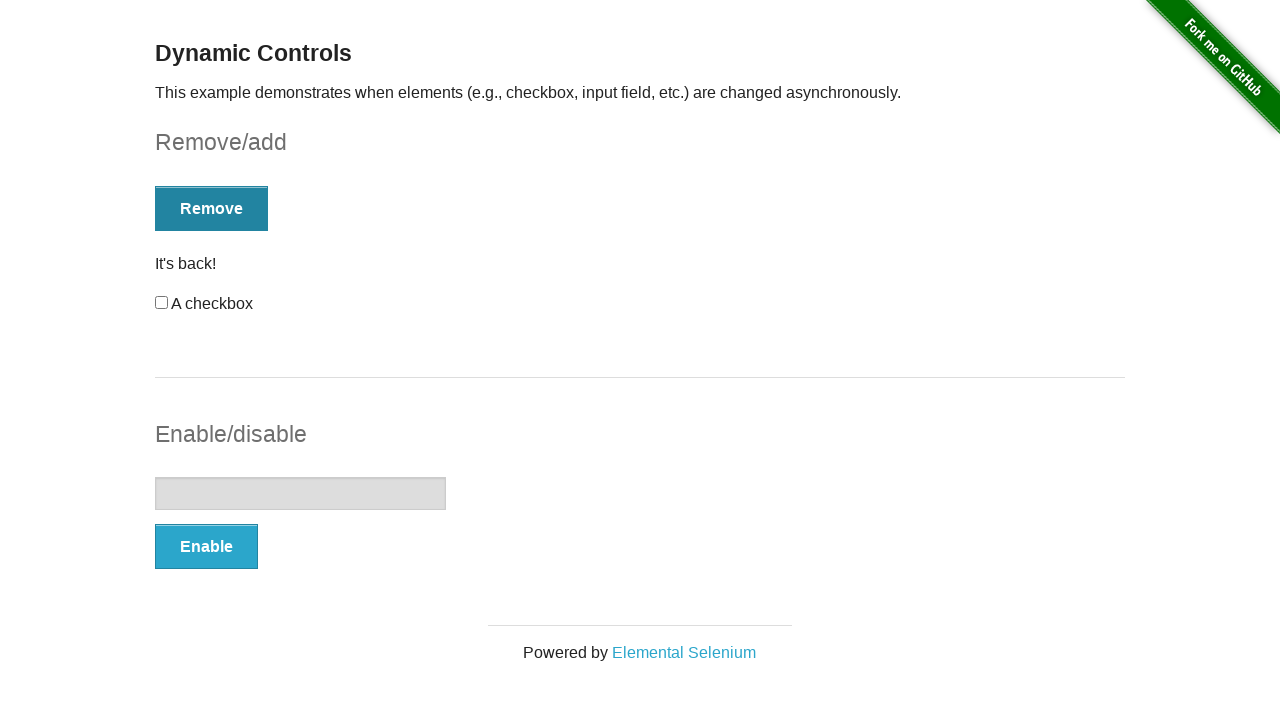

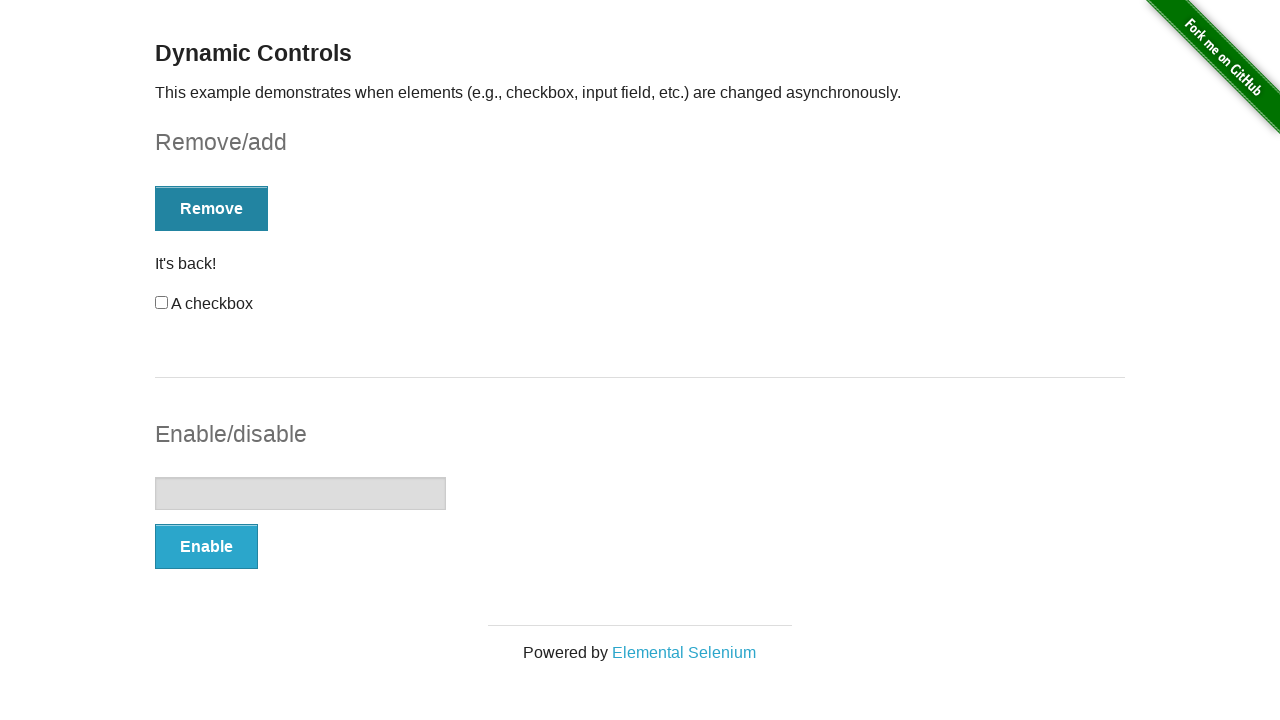